Tests navigation through University of Windsor registrar site to Senate Policies page and filters results by "Active" status to verify policy items are displayed.

Starting URL: https://www.uwindsor.ca/registrar/

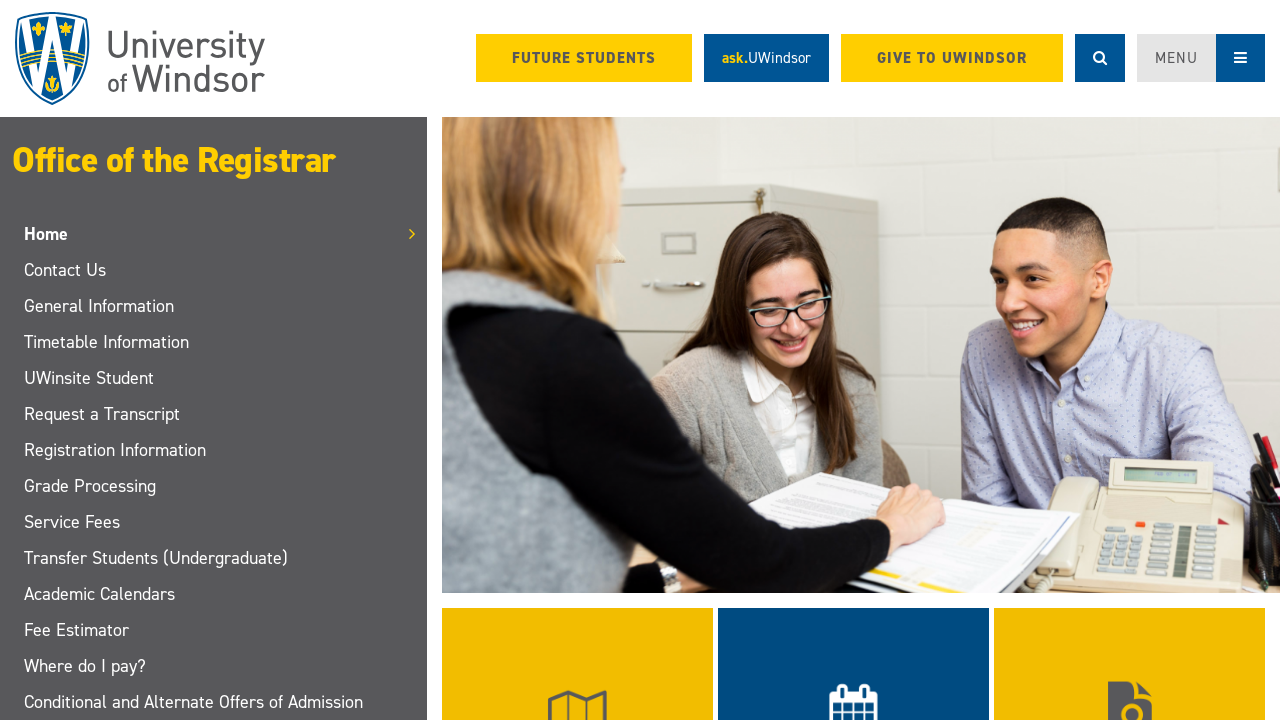

Clicked on 'University Bylaws & Policies' link at (737, 498) on text=University Bylaws & Policies
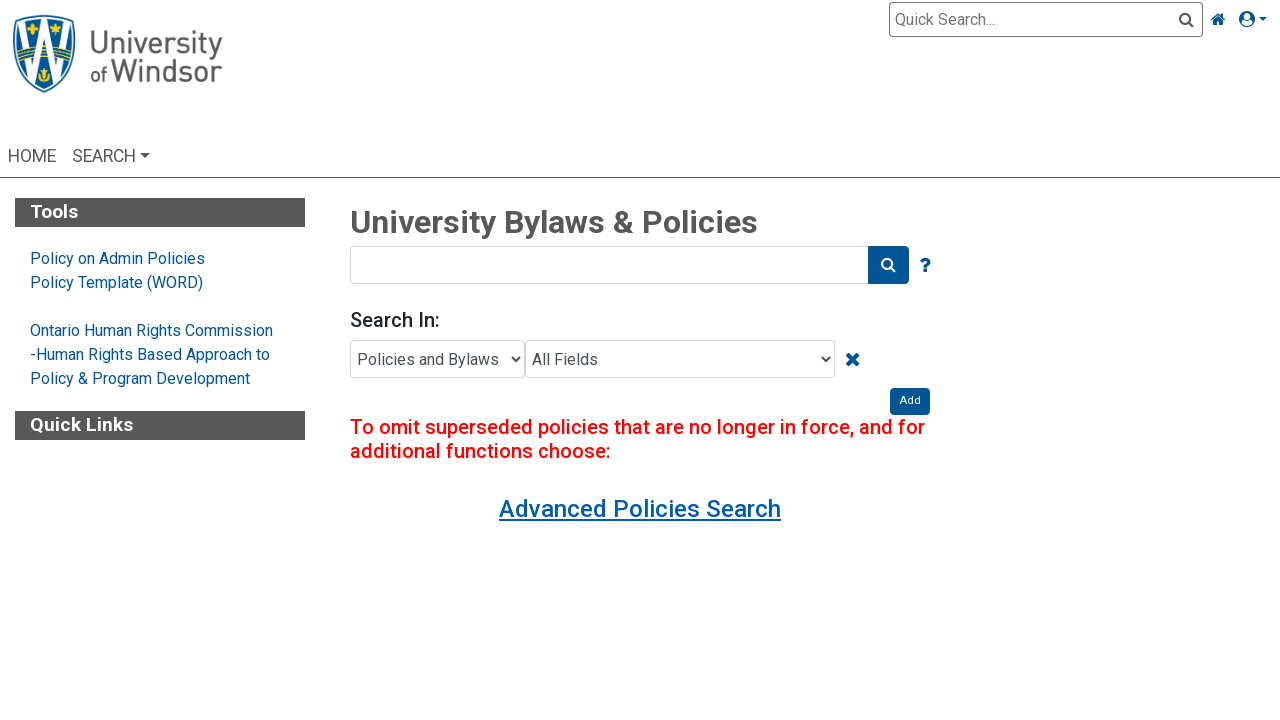

Clicked on 'Senate Policies' link at (86, 495) on text=Senate Policies
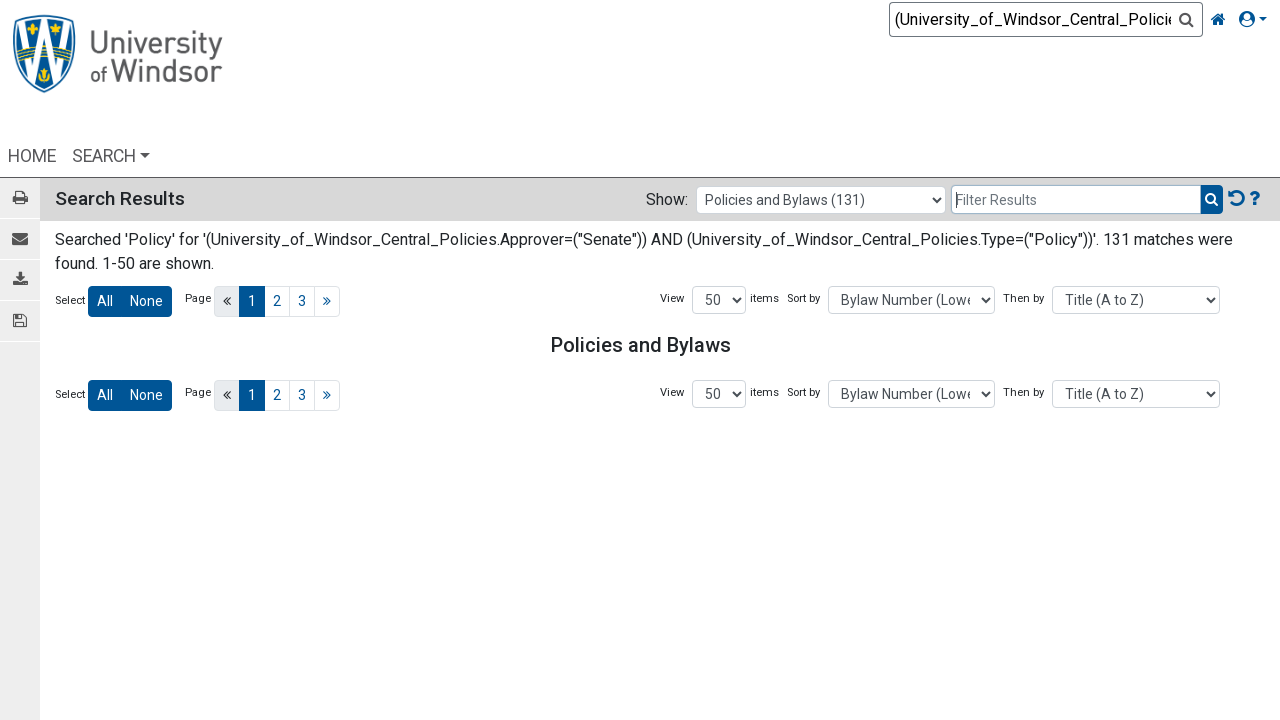

Clicked the 'Active' checkbox to filter results at (134, 503) on #lblSearch_231_Active
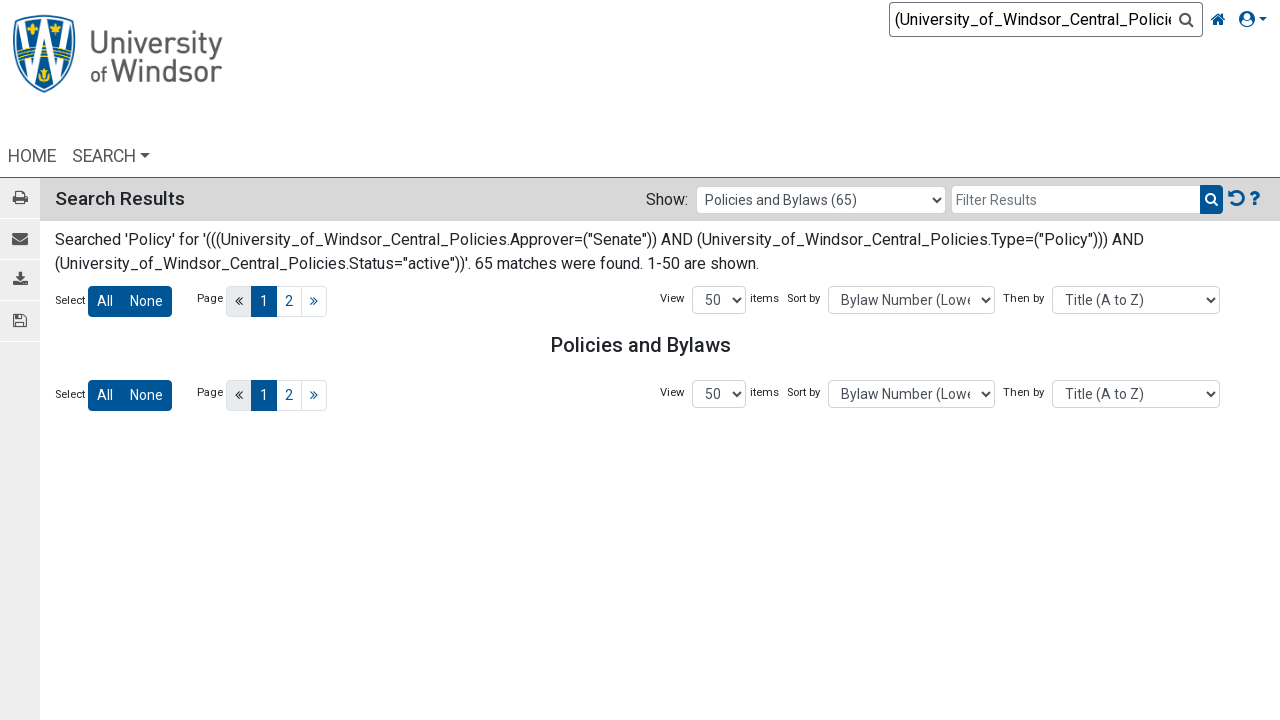

Results container loaded after filter applied
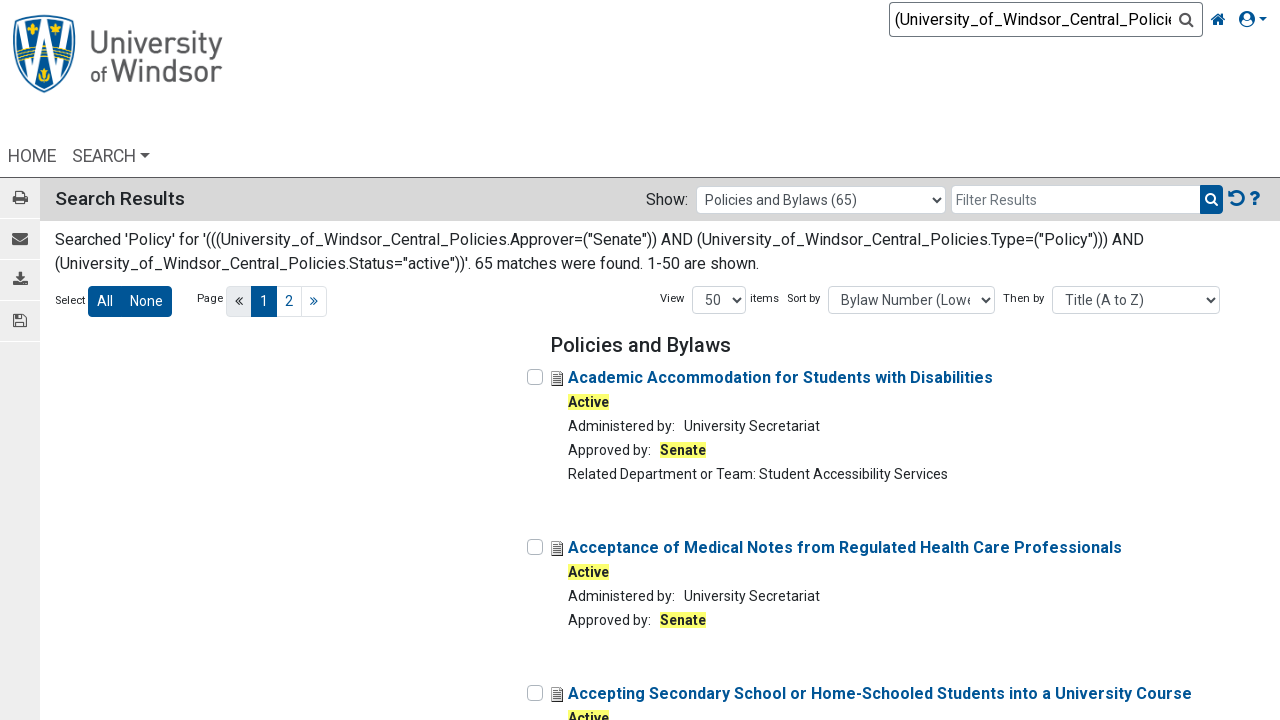

Policy items verified as present in results
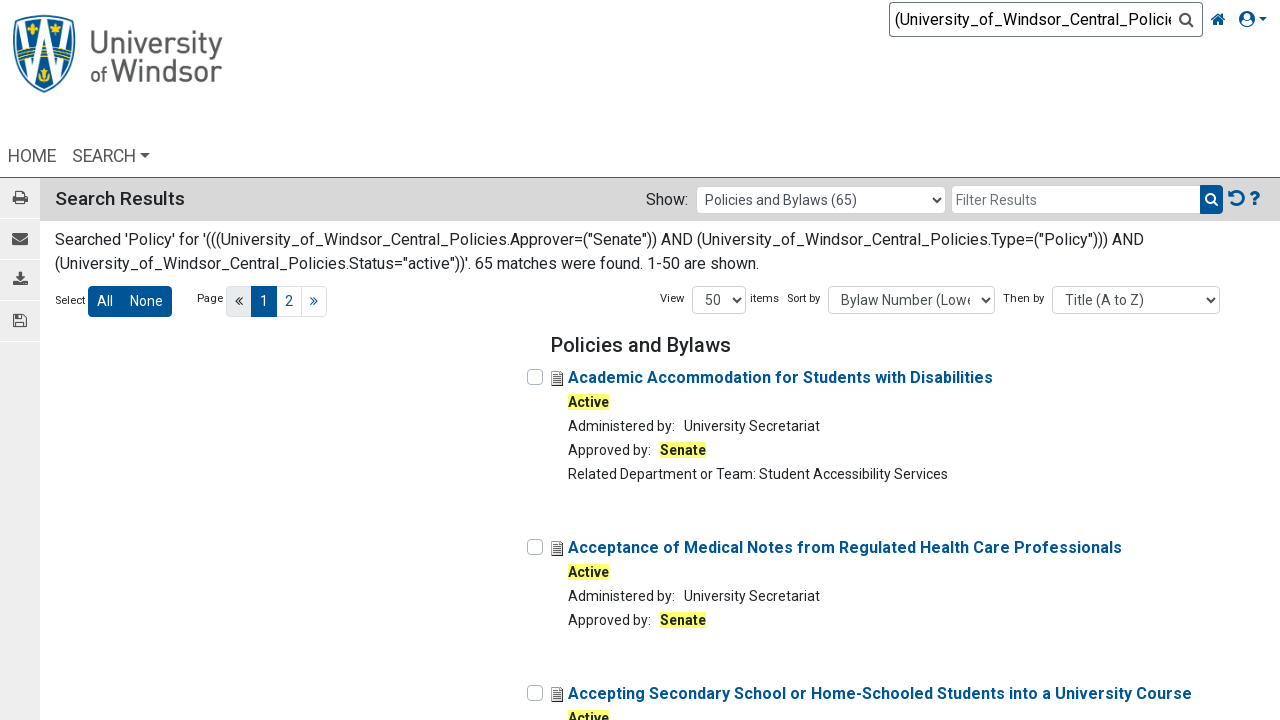

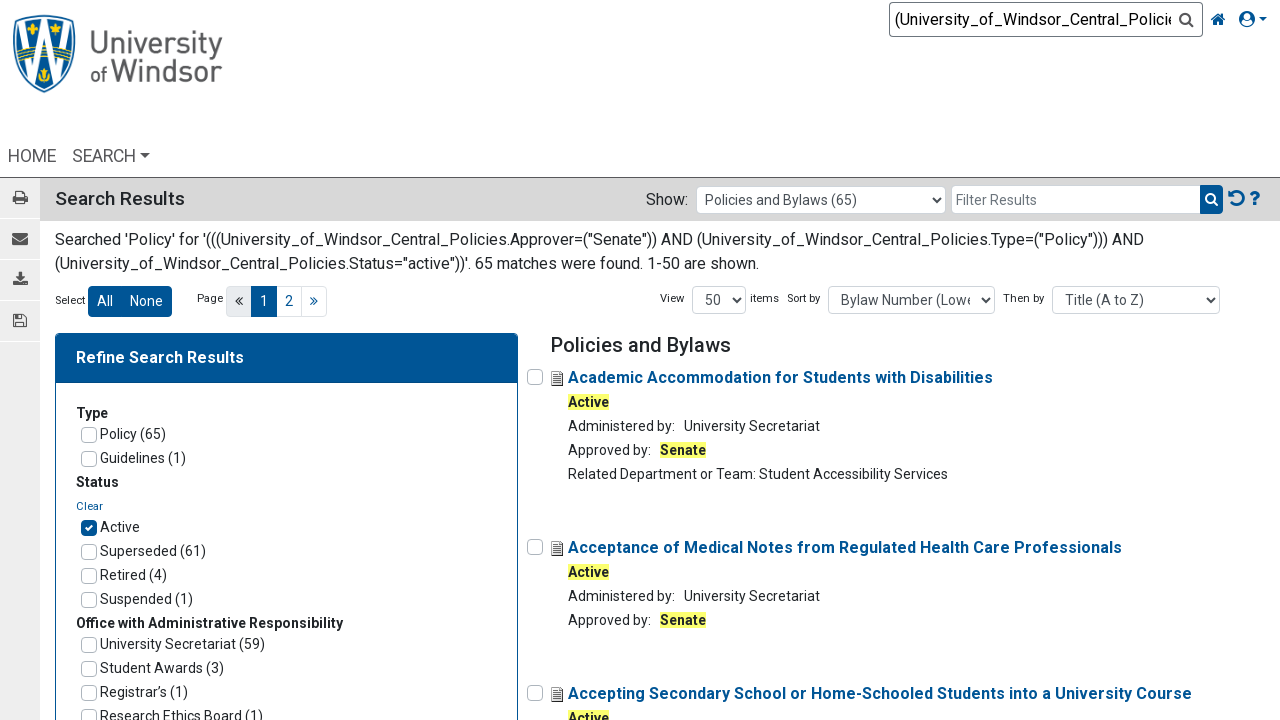